Tests a welcome form by entering a name and verifying the welcome message displayed

Starting URL: https://training360.github.io/swd-java-2021-11-15/welcome/

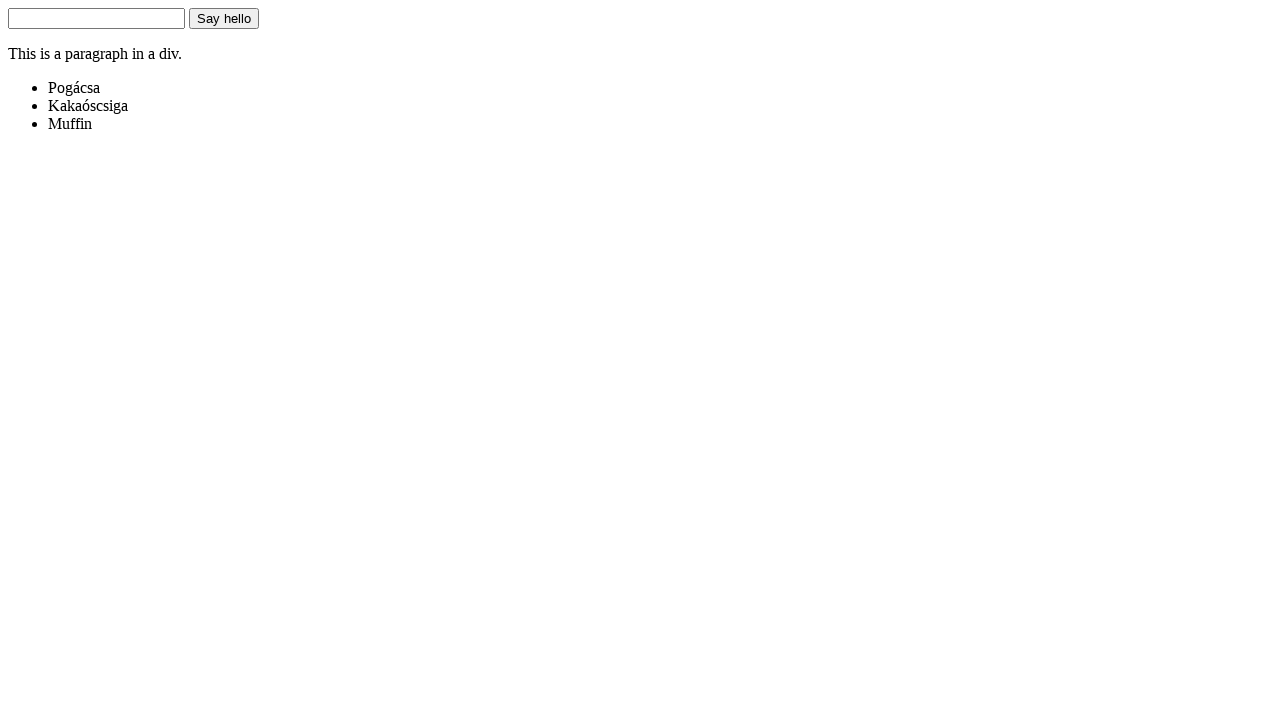

Filled name input field with 'John Doe' on #name-input
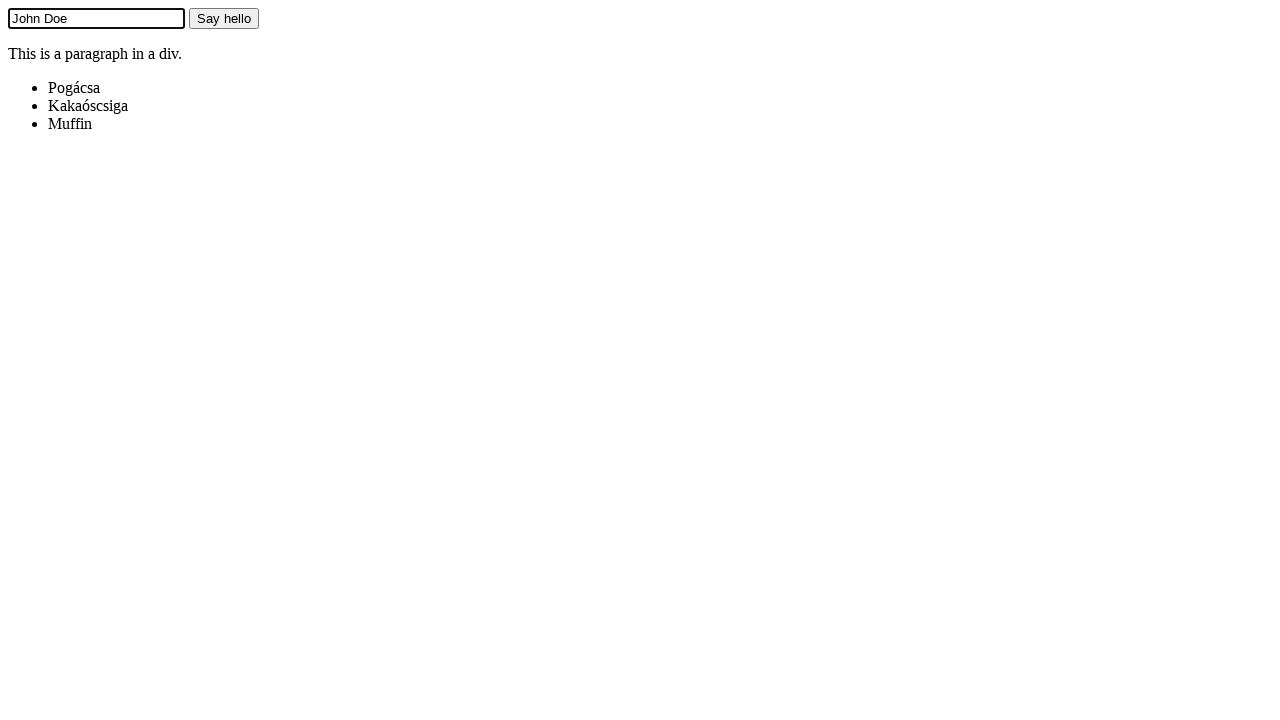

Clicked welcome button at (224, 18) on #welcome-button
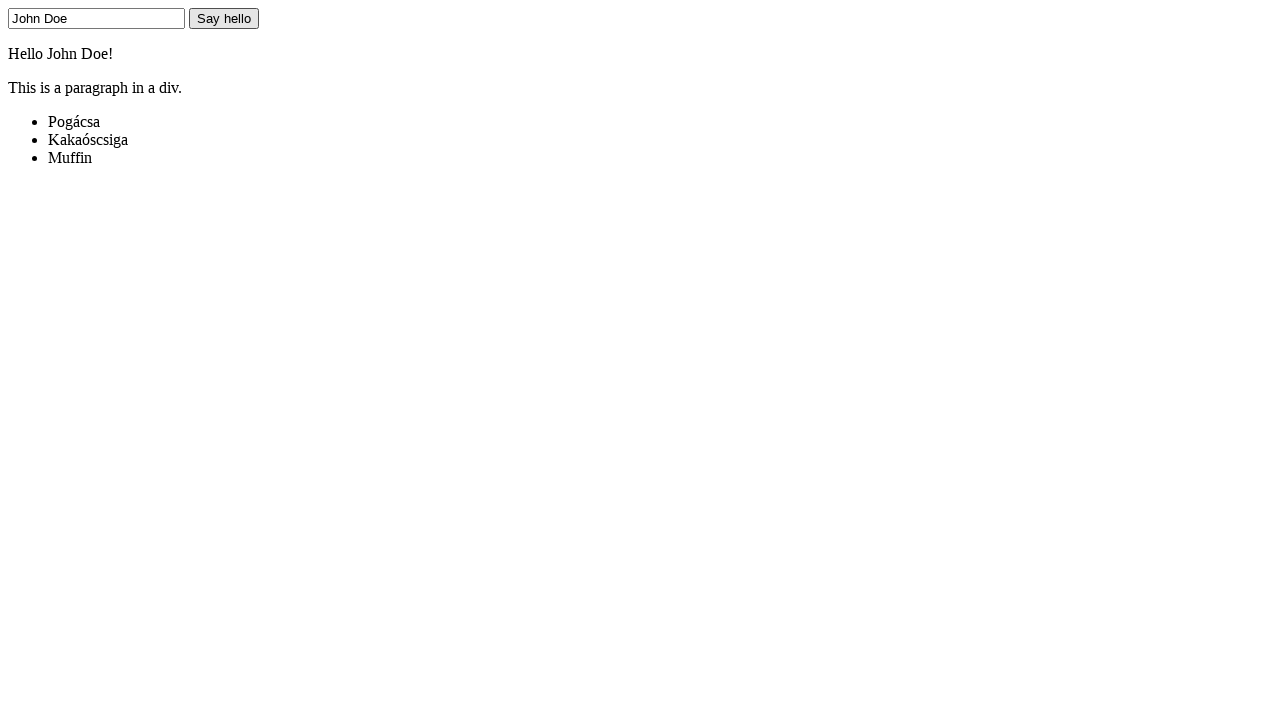

Welcome message appeared on the page
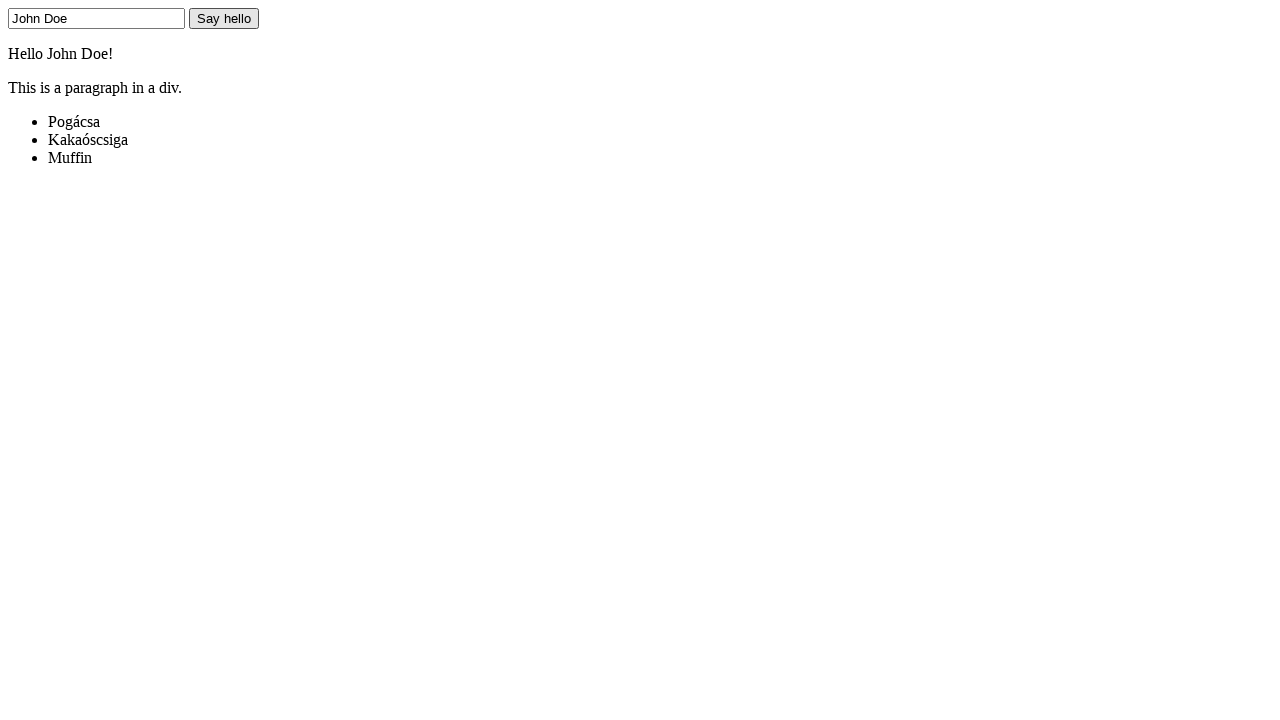

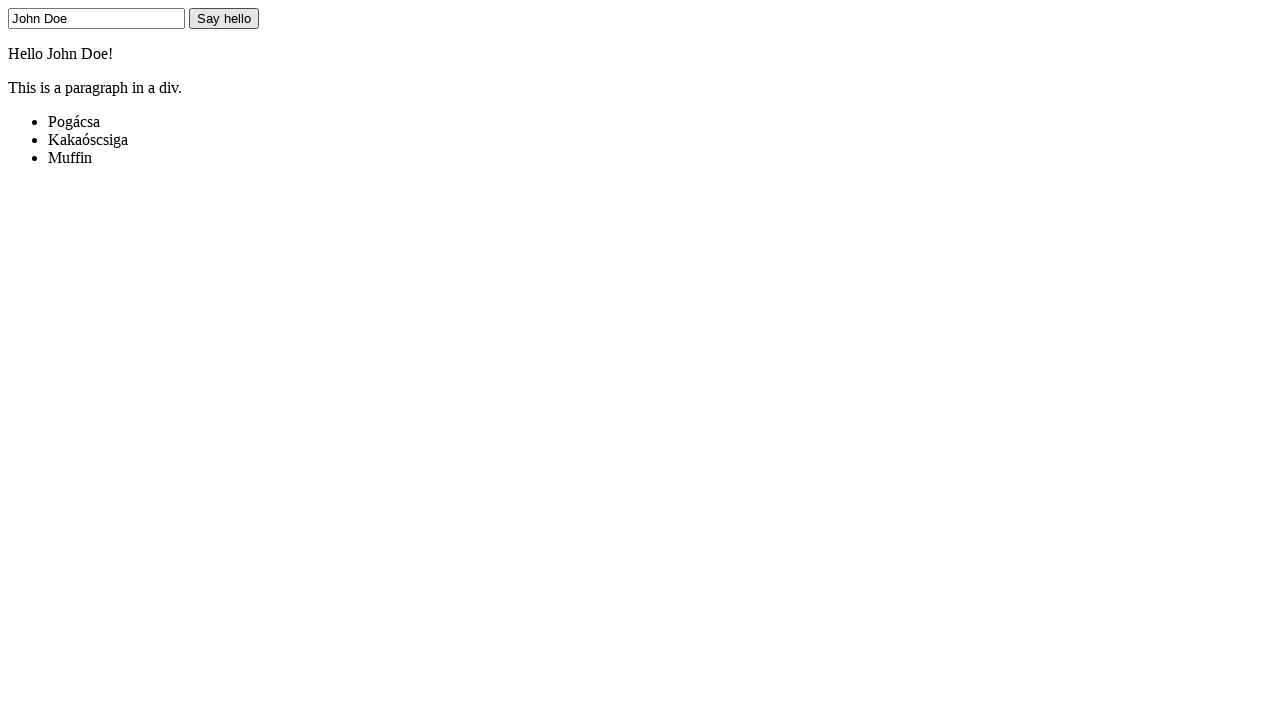